Tests navigation to a banking demo site, clicks the sign-in button to navigate to the login page, and verifies various page elements are present (header, forgot password link, submit button attributes)

Starting URL: http://zero.webappsecurity.com/

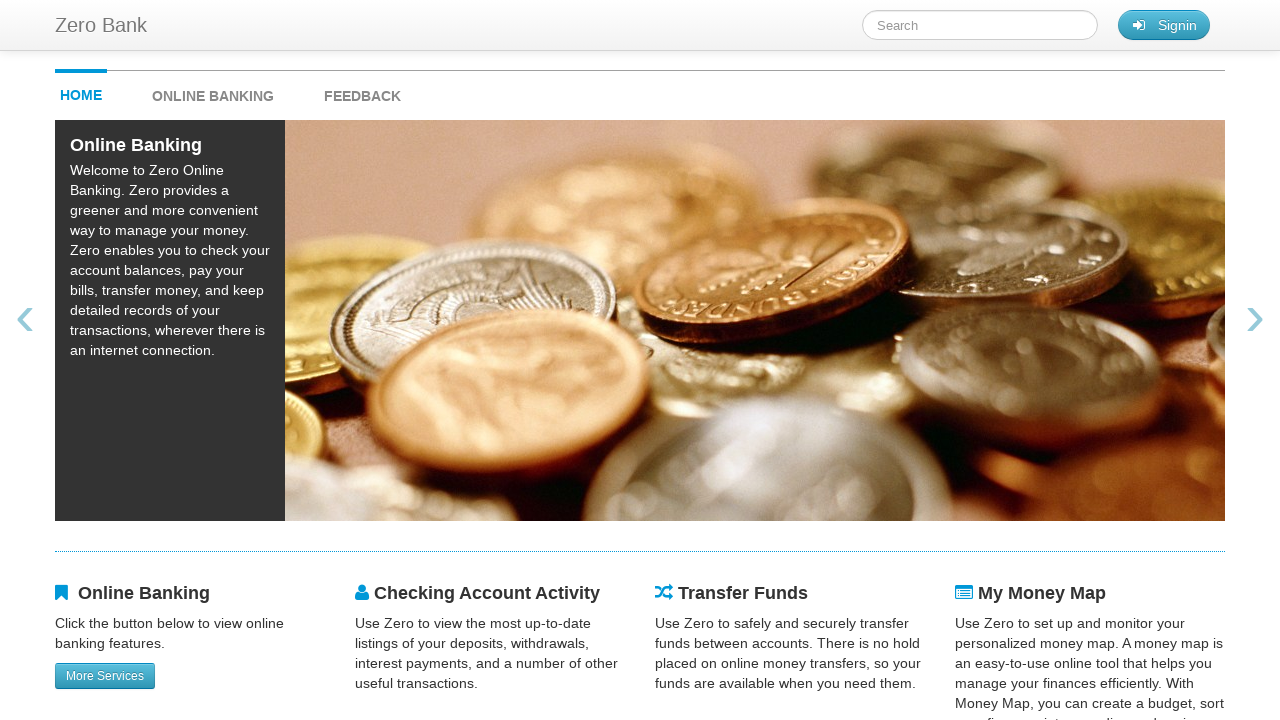

Clicked sign-in button to navigate to login page at (1164, 25) on #signin_button
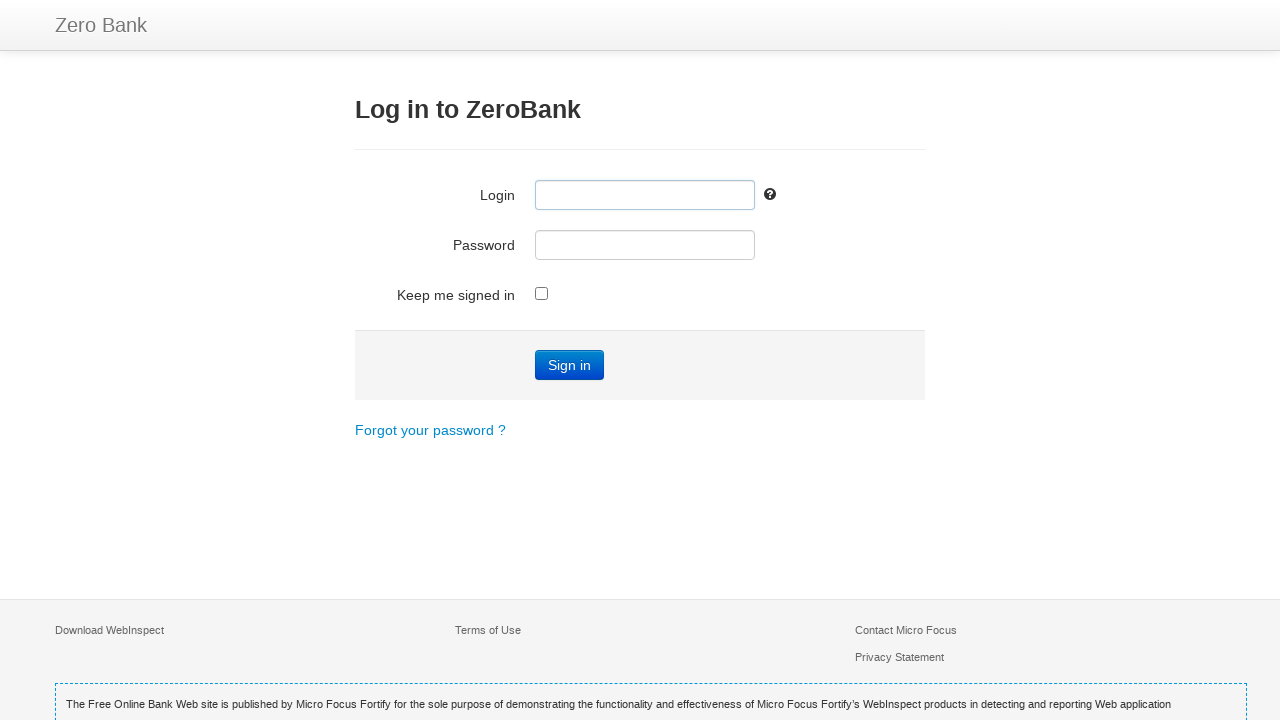

Login page header loaded
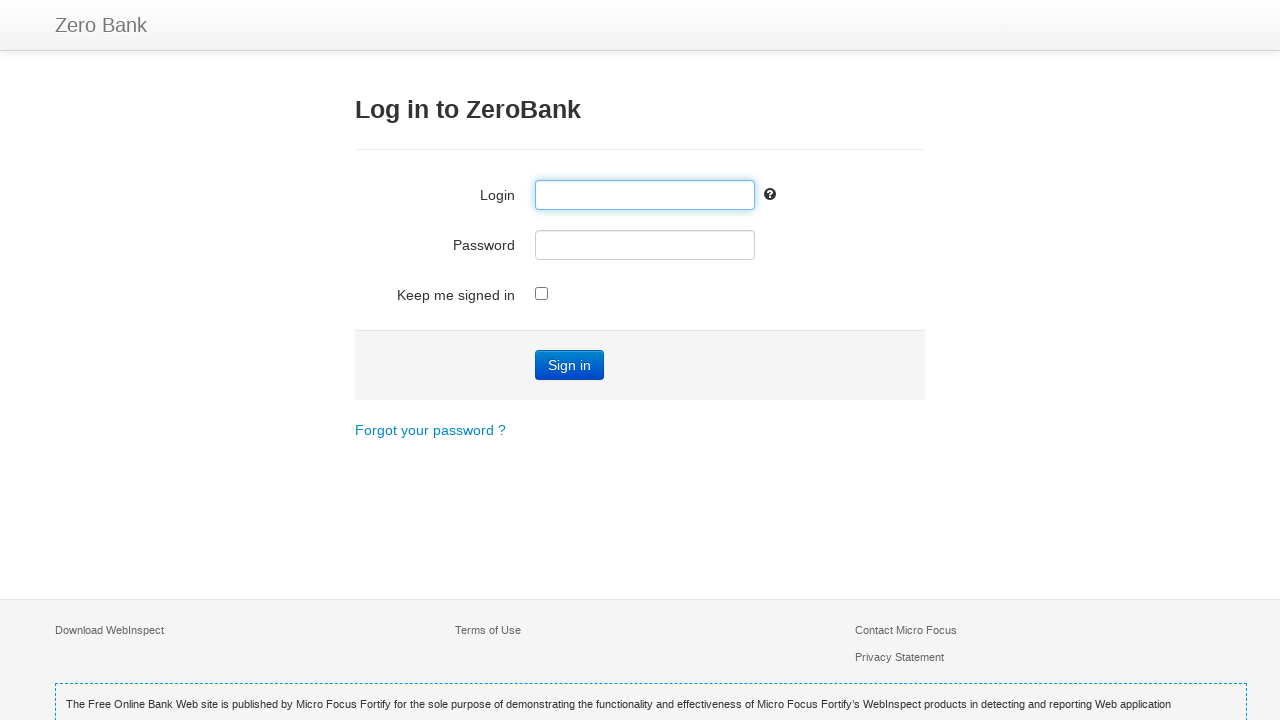

Forgot password link is present
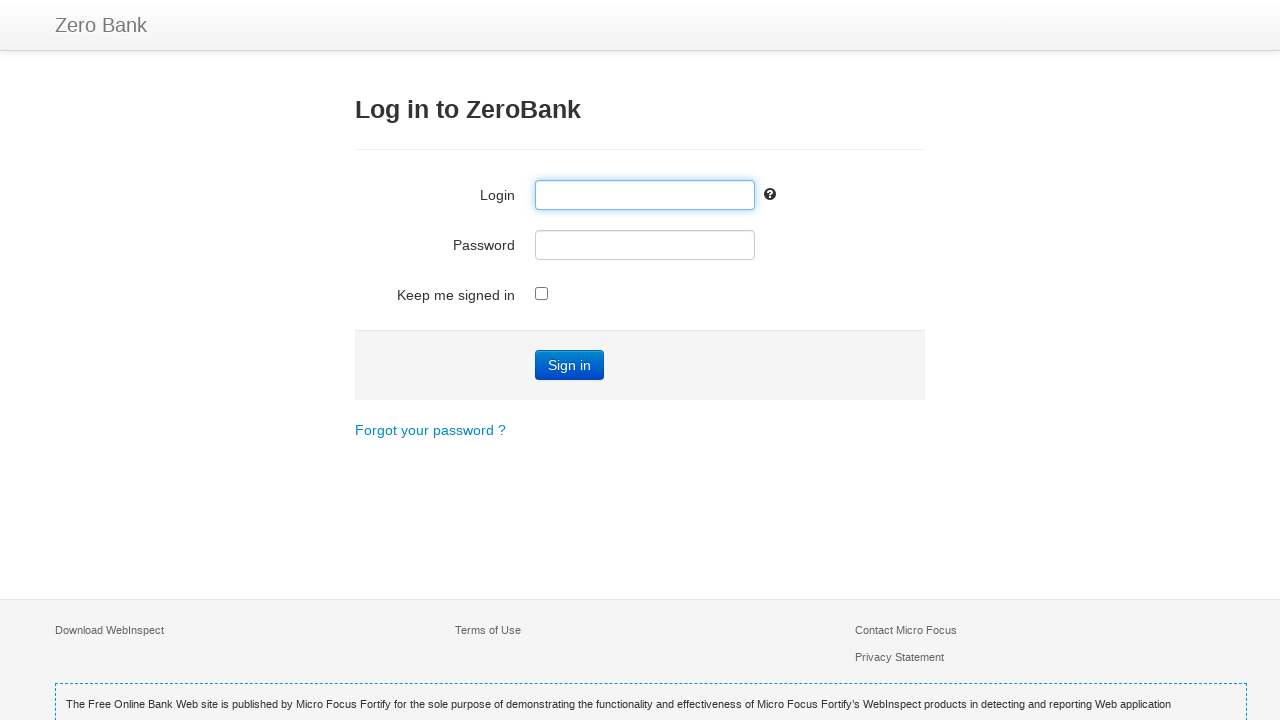

Submit button is present
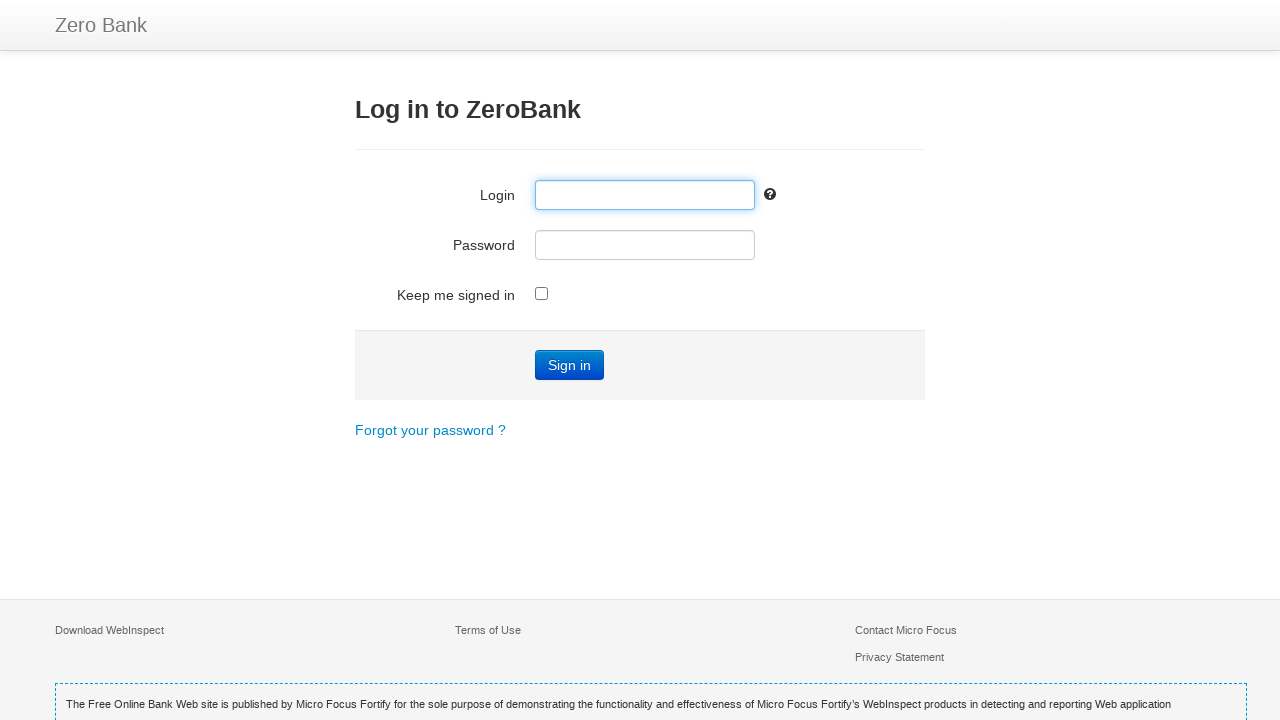

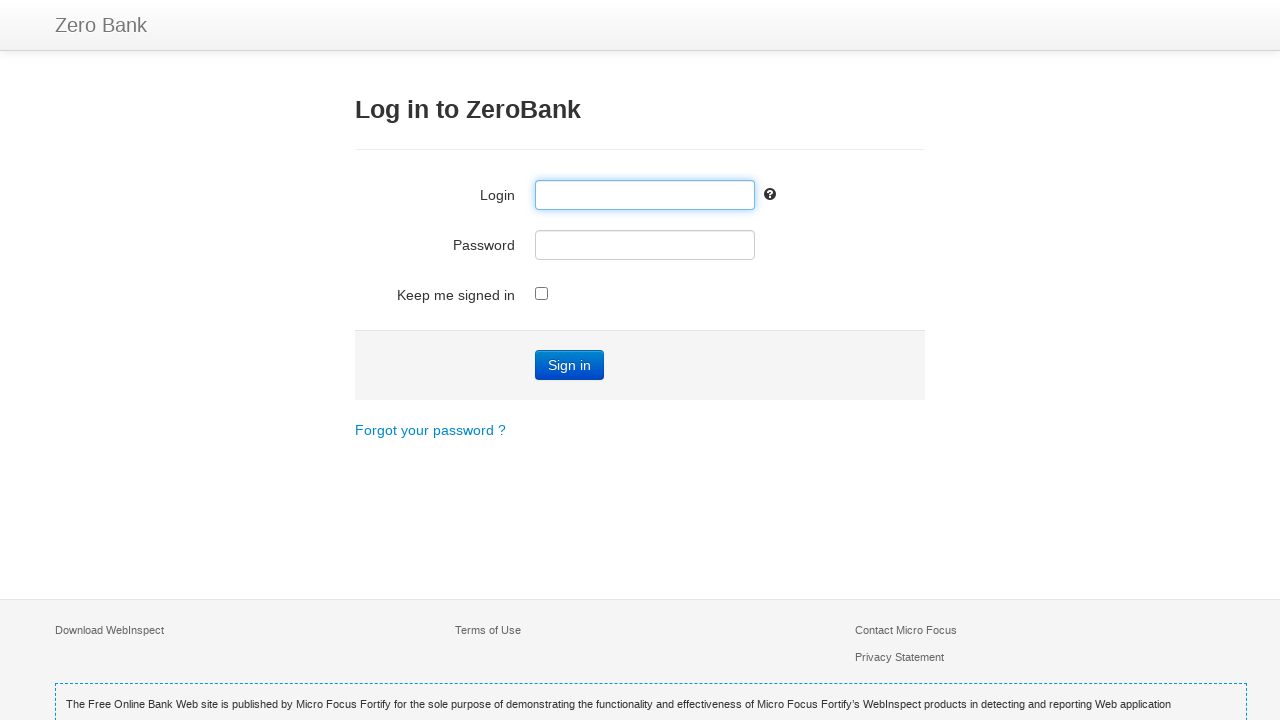